Tests that new todo items are appended to the bottom of the list by creating 3 items and verifying the count.

Starting URL: https://demo.playwright.dev/todomvc

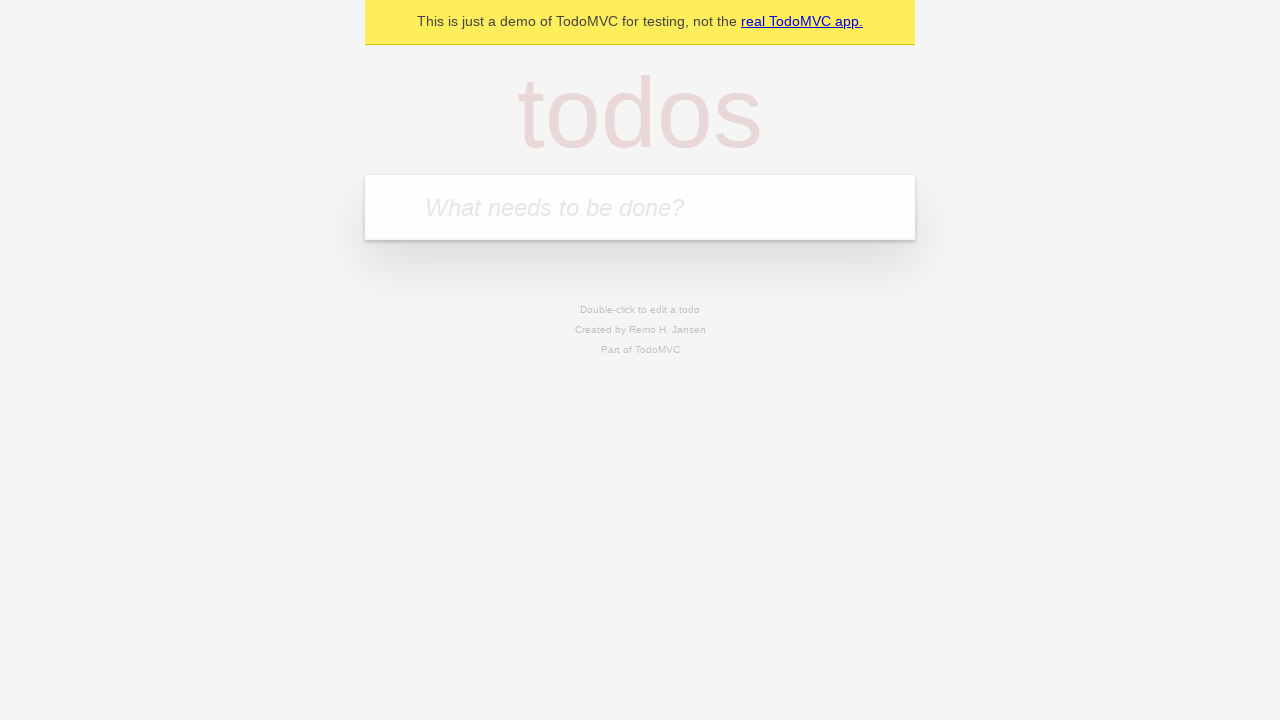

Filled todo input with 'buy some cheese' on internal:attr=[placeholder="What needs to be done?"i]
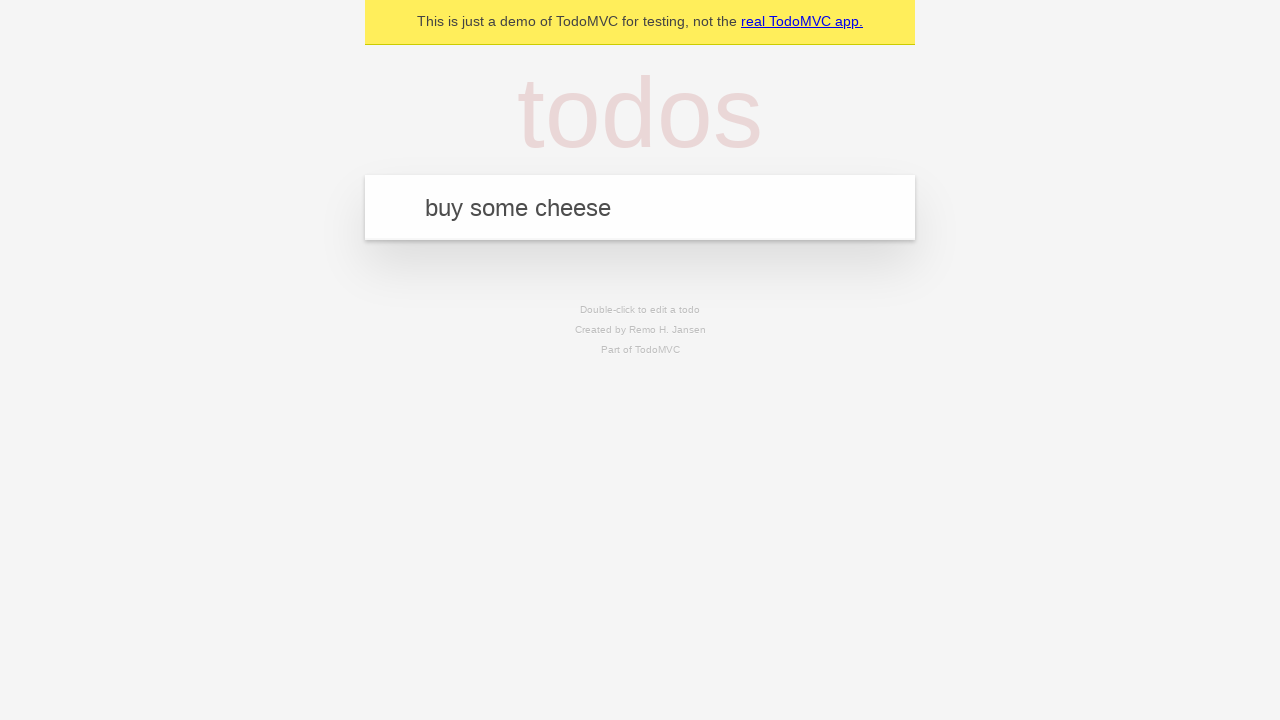

Pressed Enter to add first todo item on internal:attr=[placeholder="What needs to be done?"i]
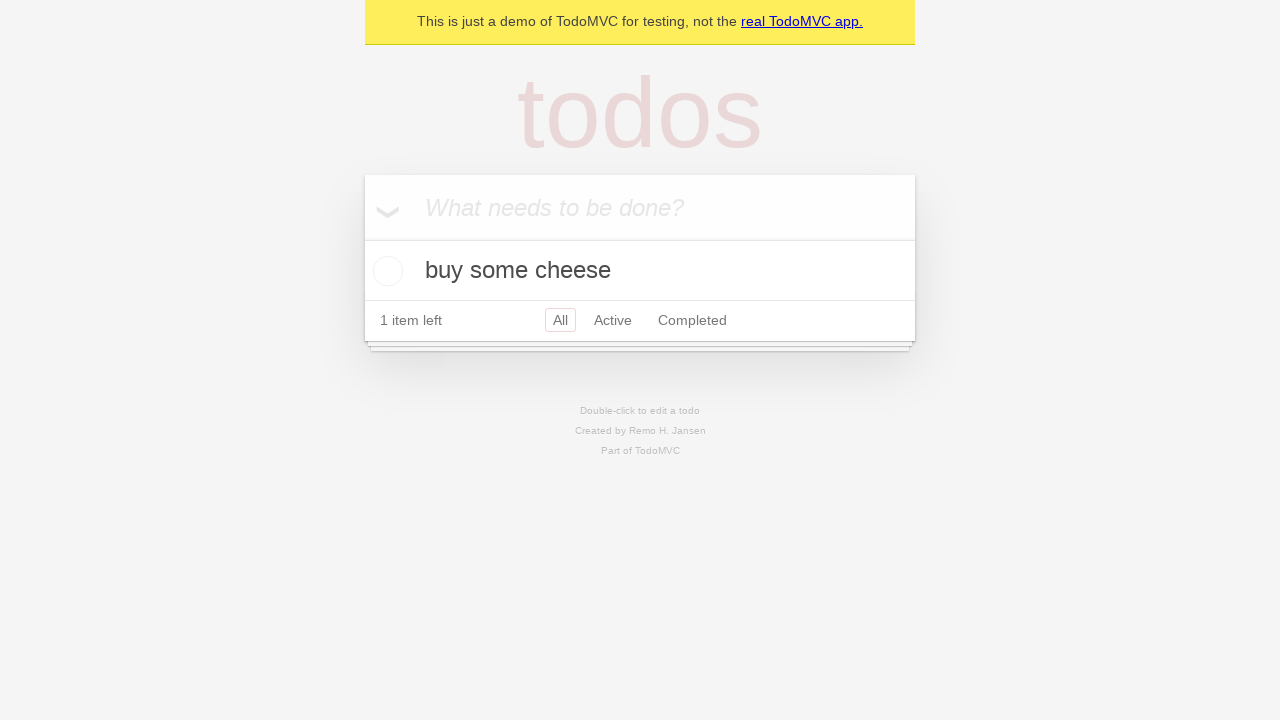

Filled todo input with 'feed the cat' on internal:attr=[placeholder="What needs to be done?"i]
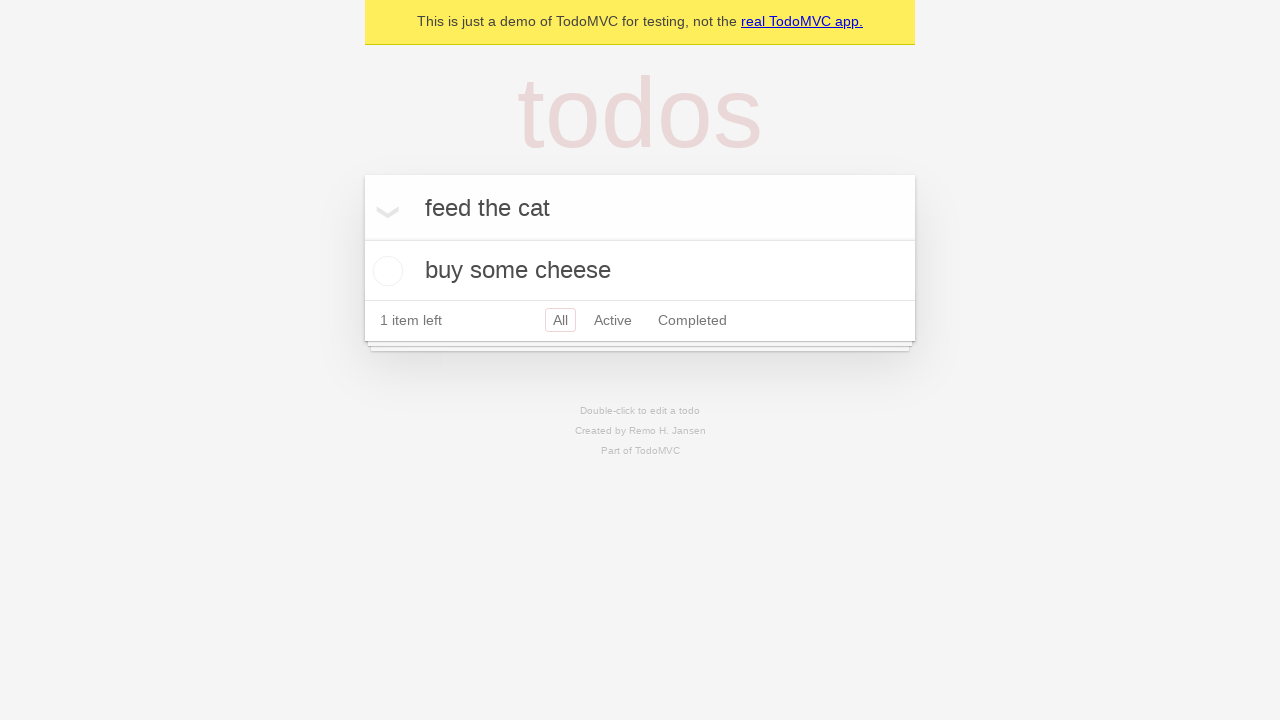

Pressed Enter to add second todo item on internal:attr=[placeholder="What needs to be done?"i]
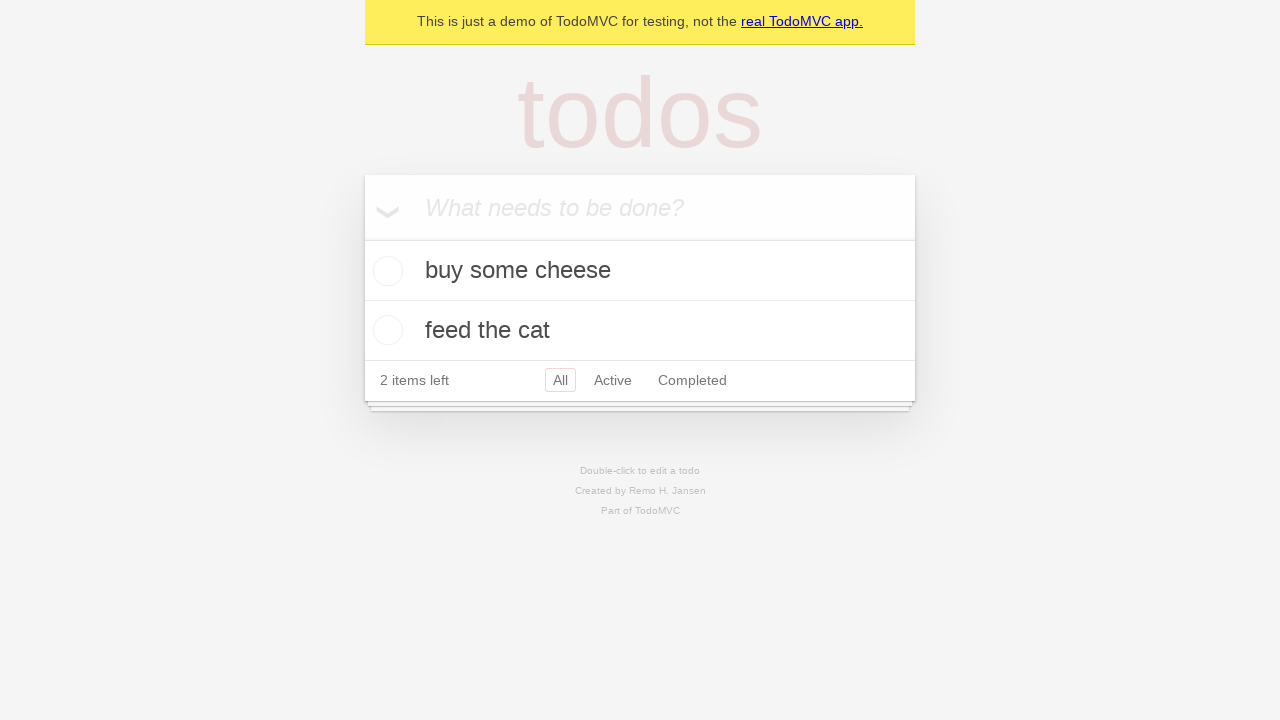

Filled todo input with 'book a doctors appointment' on internal:attr=[placeholder="What needs to be done?"i]
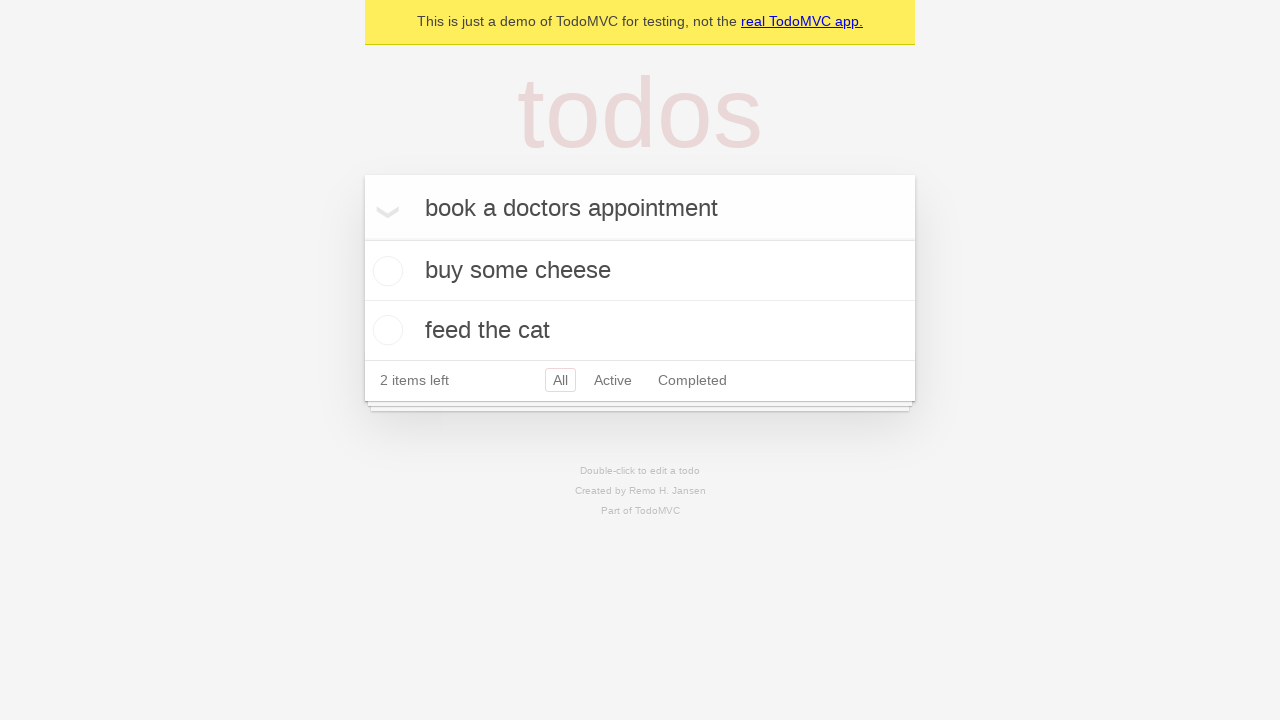

Pressed Enter to add third todo item on internal:attr=[placeholder="What needs to be done?"i]
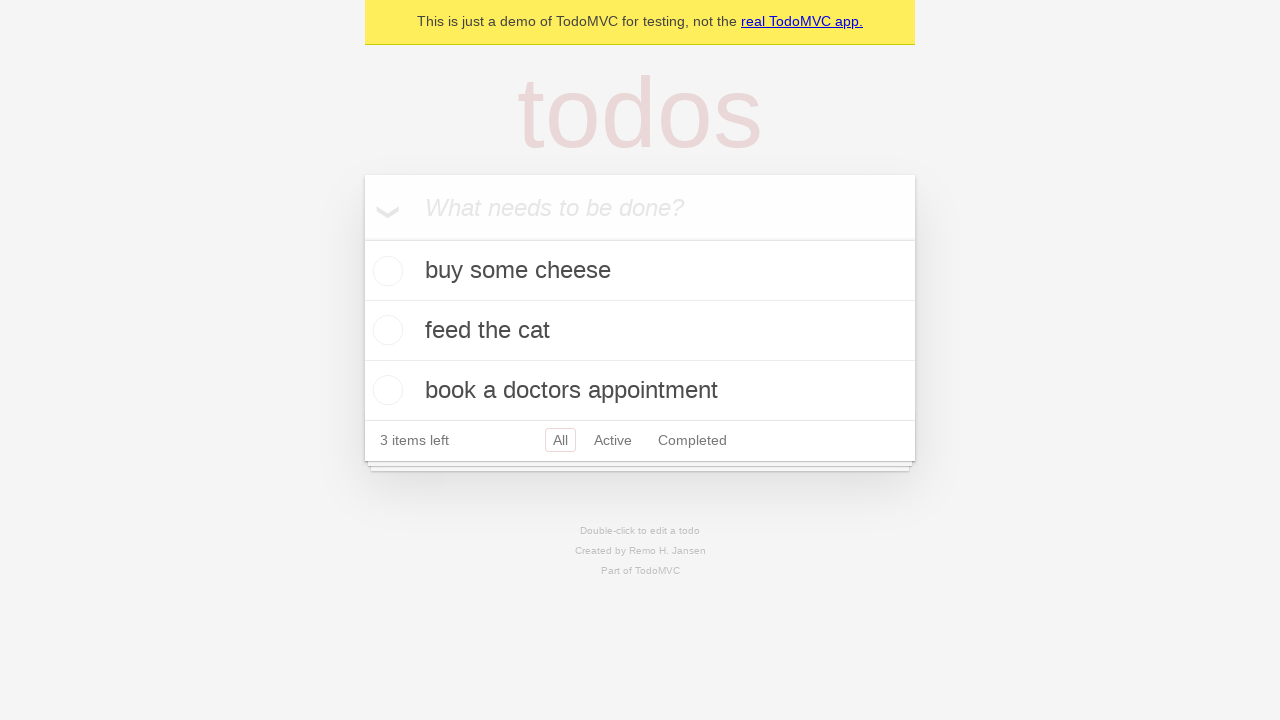

Todo count element loaded
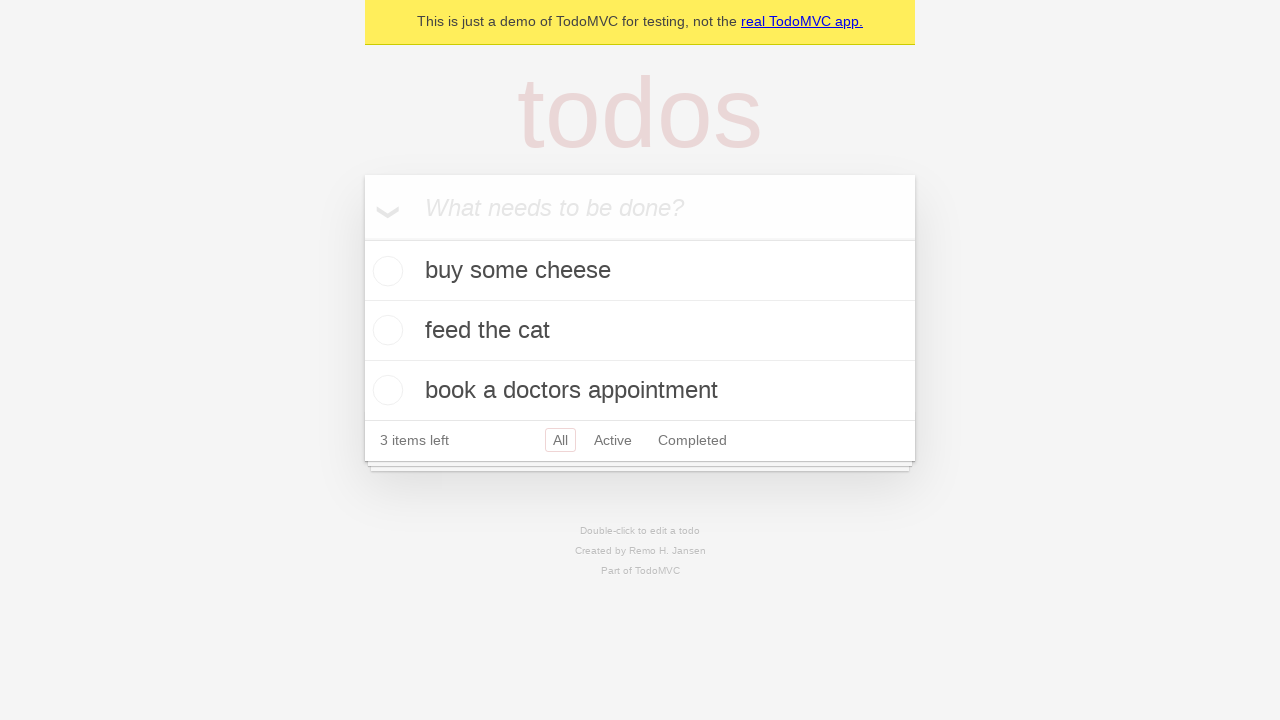

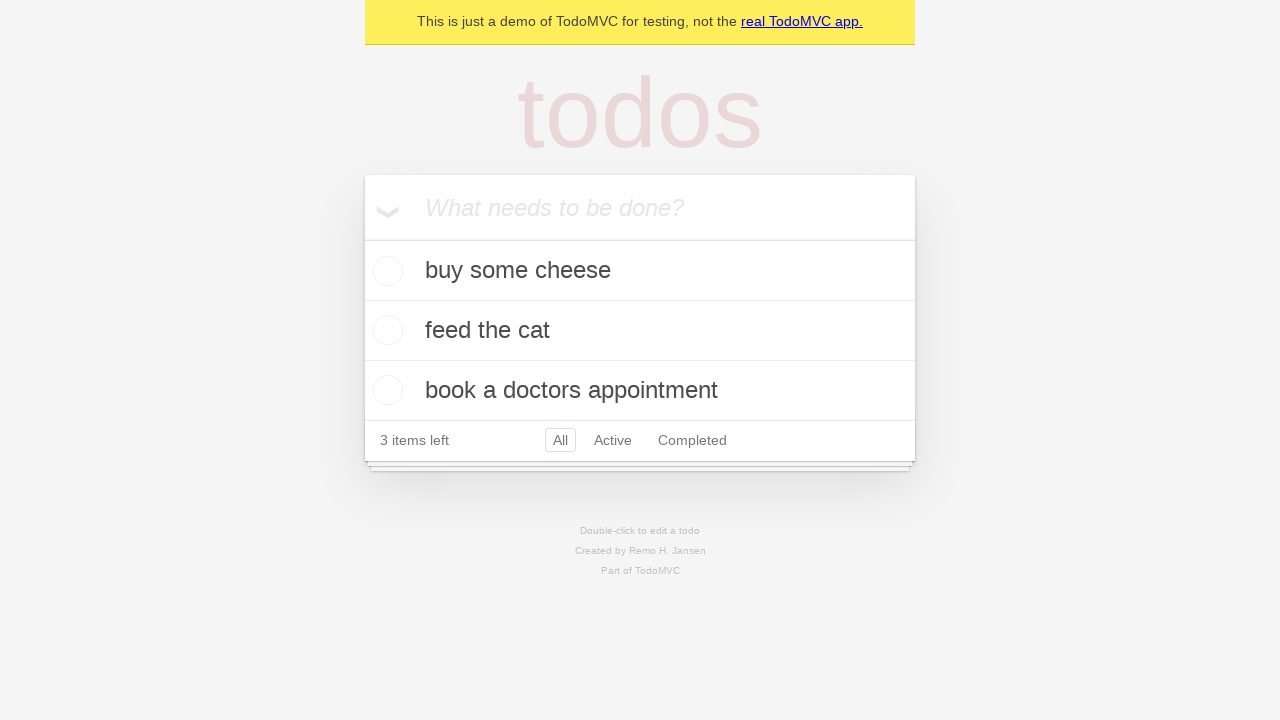